Tests clicking a button that triggers a JavaScript alert and accepting the alert dialog

Starting URL: https://demoqa.com/alerts

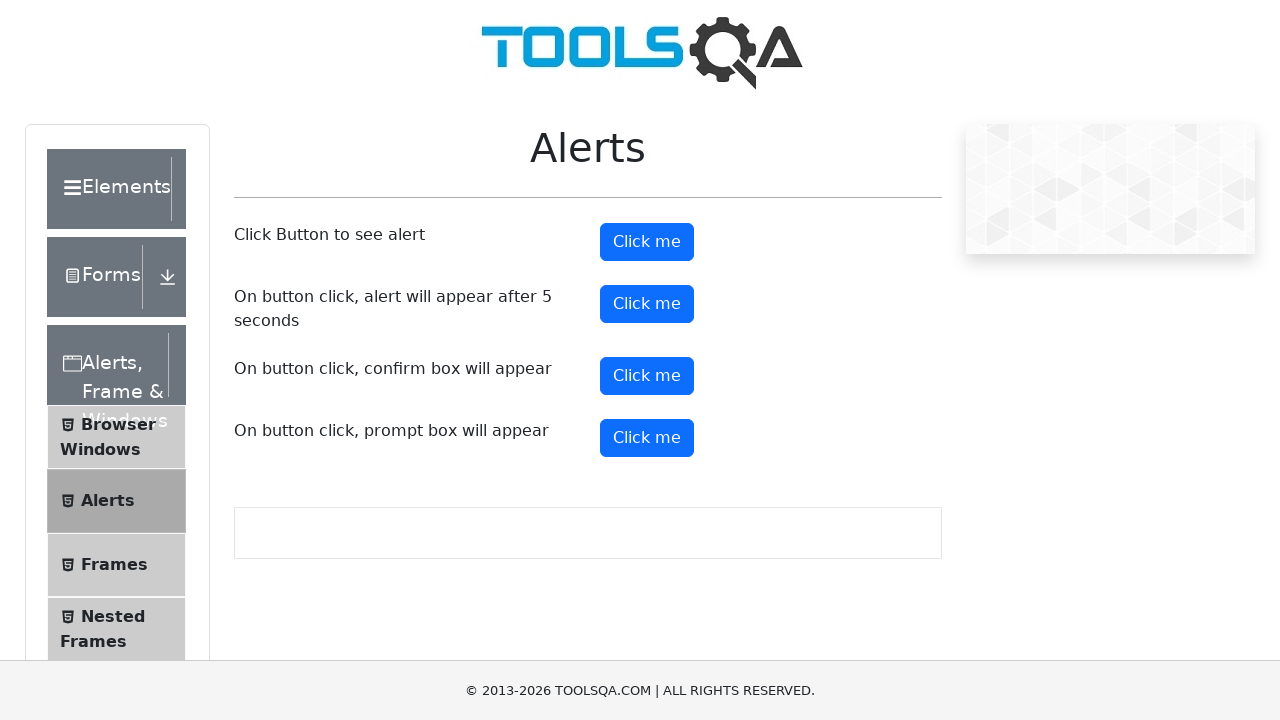

Alert button loaded and is ready
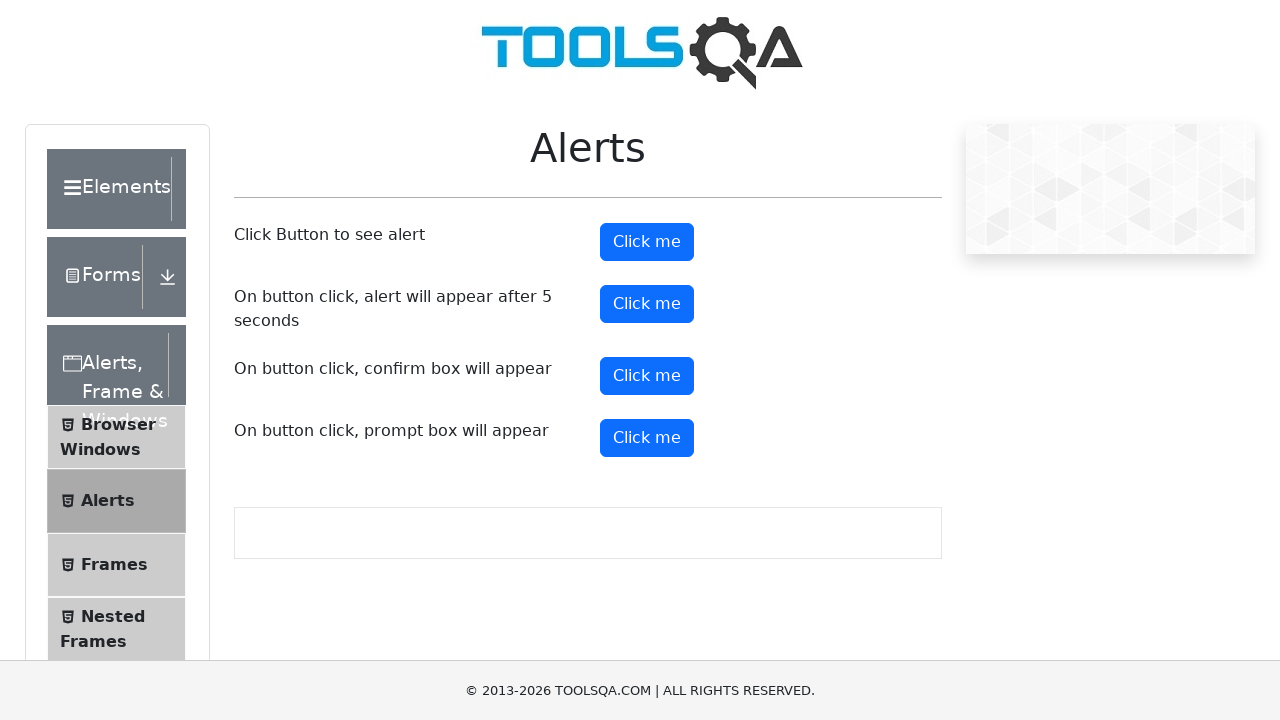

Clicked the alert button to trigger JavaScript alert at (647, 242) on #alertButton
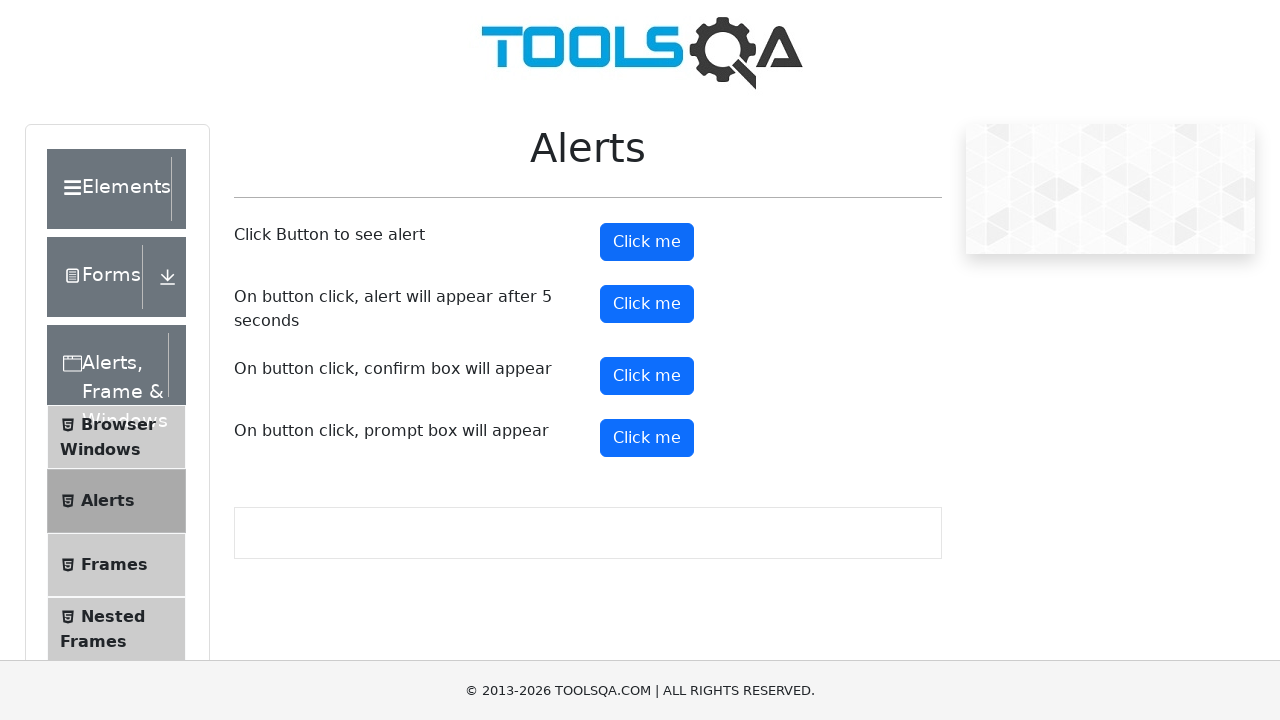

Set up dialog handler to accept alert
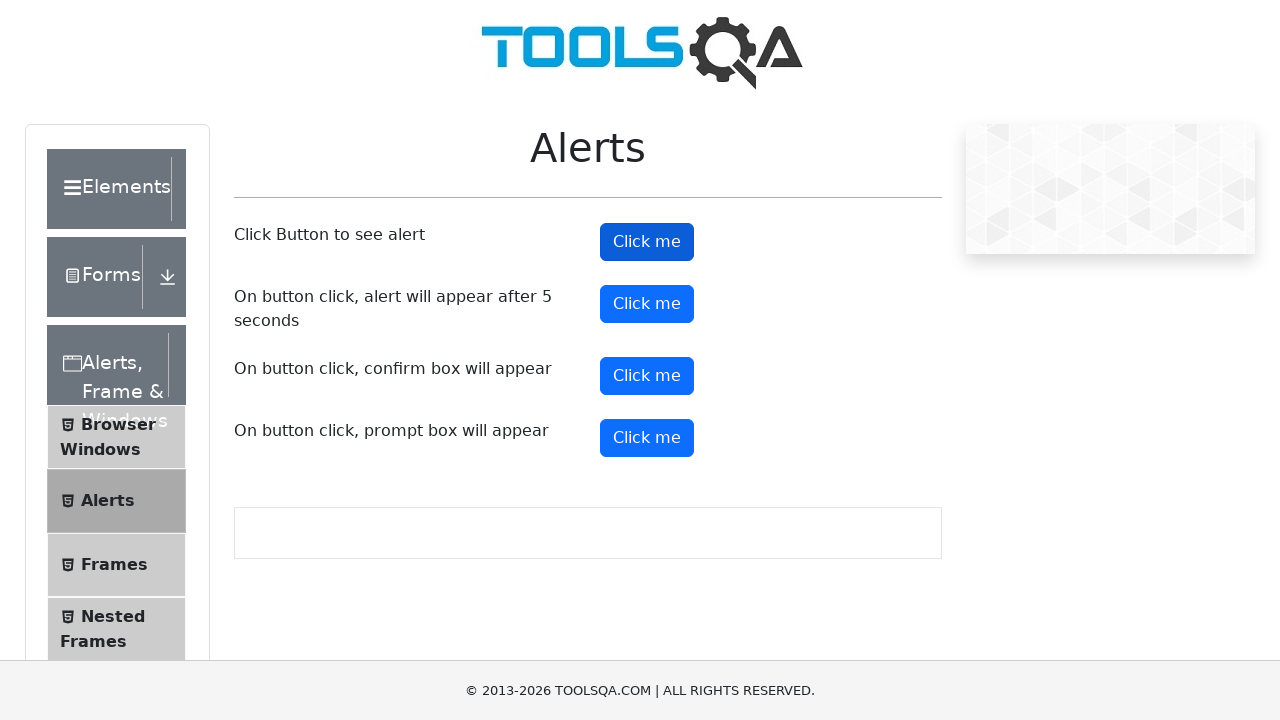

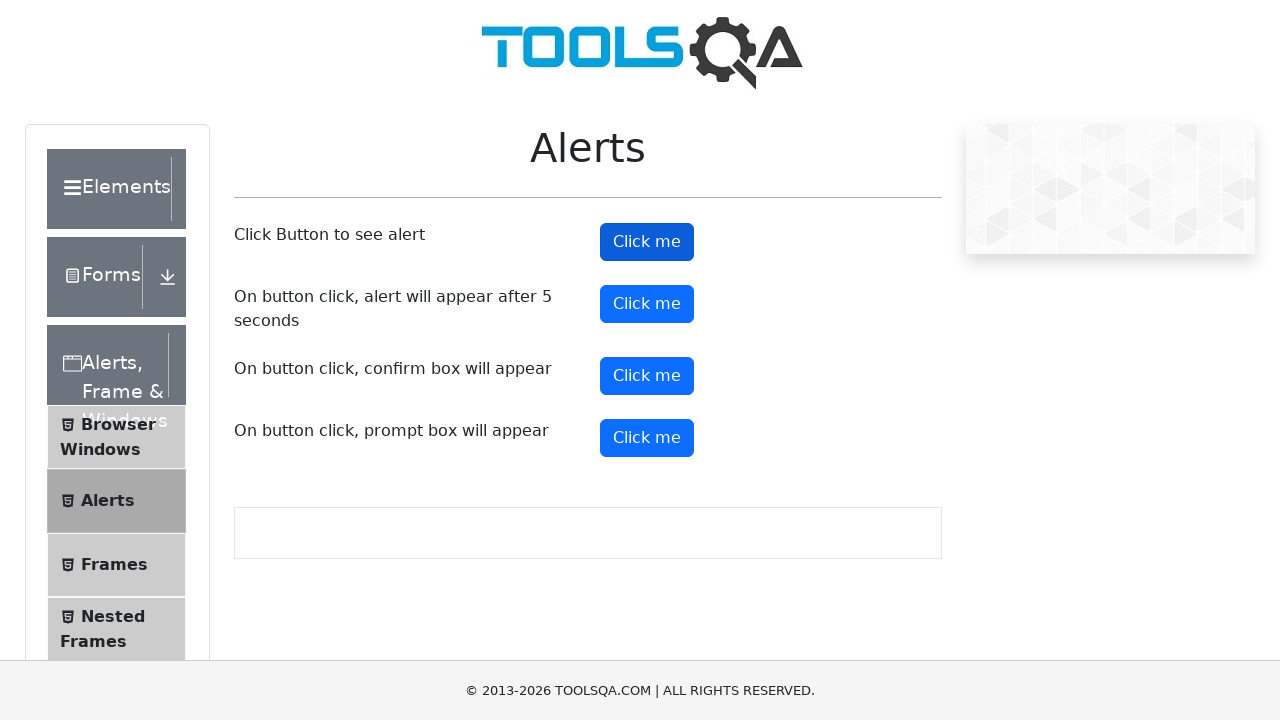